Tests a single checkbox by clicking it and submitting the form.

Starting URL: https://www.qa-practice.com/elements/checkbox/single_checkbox

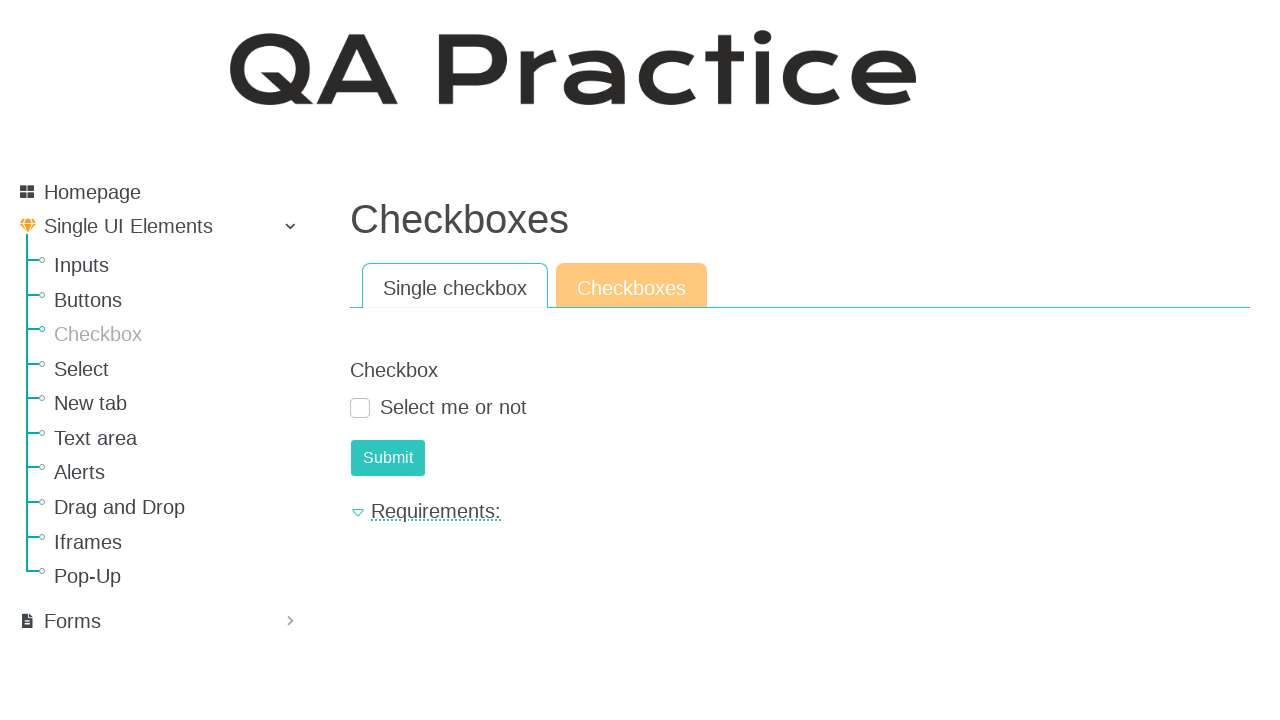

Clicked the checkbox label to select the checkbox
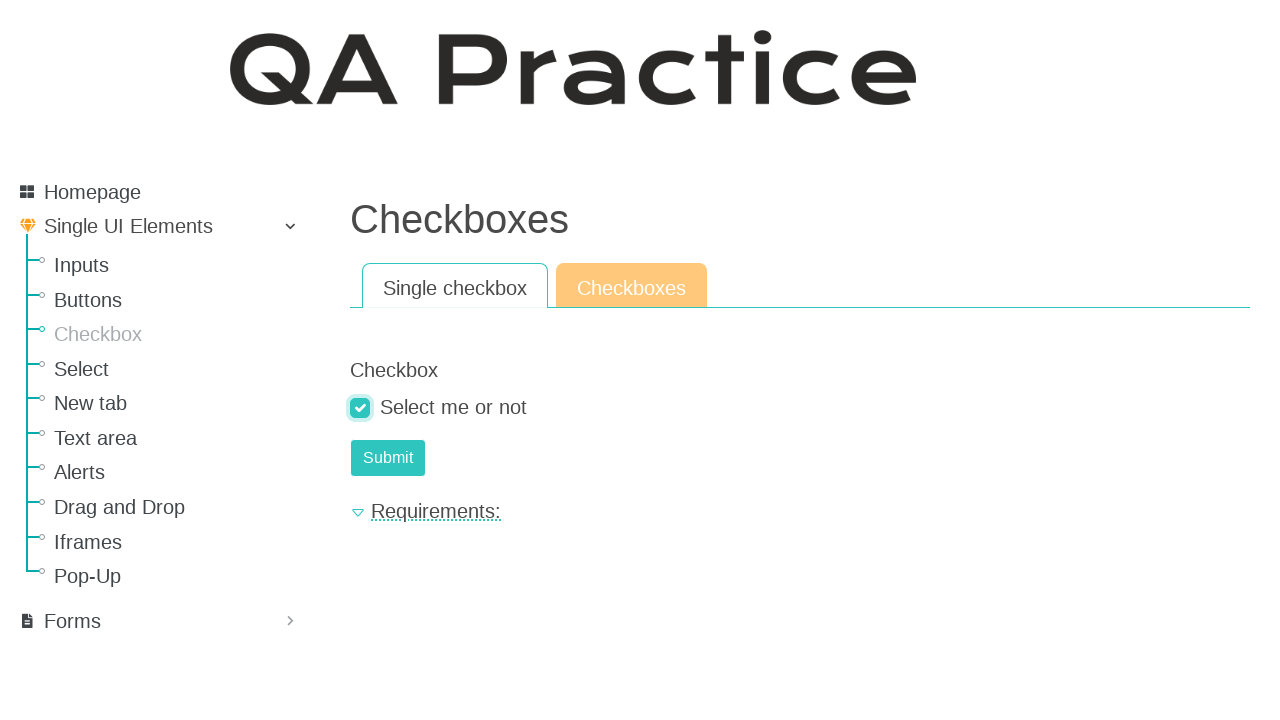

Clicked the Submit button to submit the form
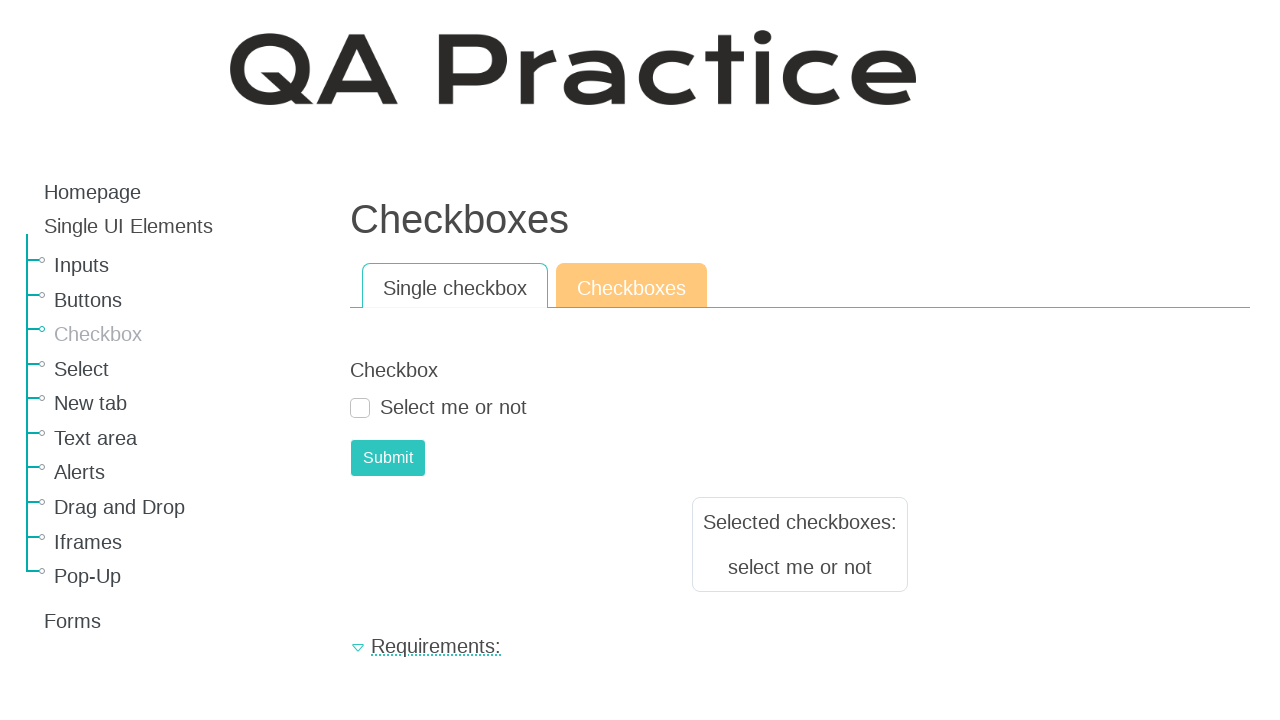

Form submission result text appeared
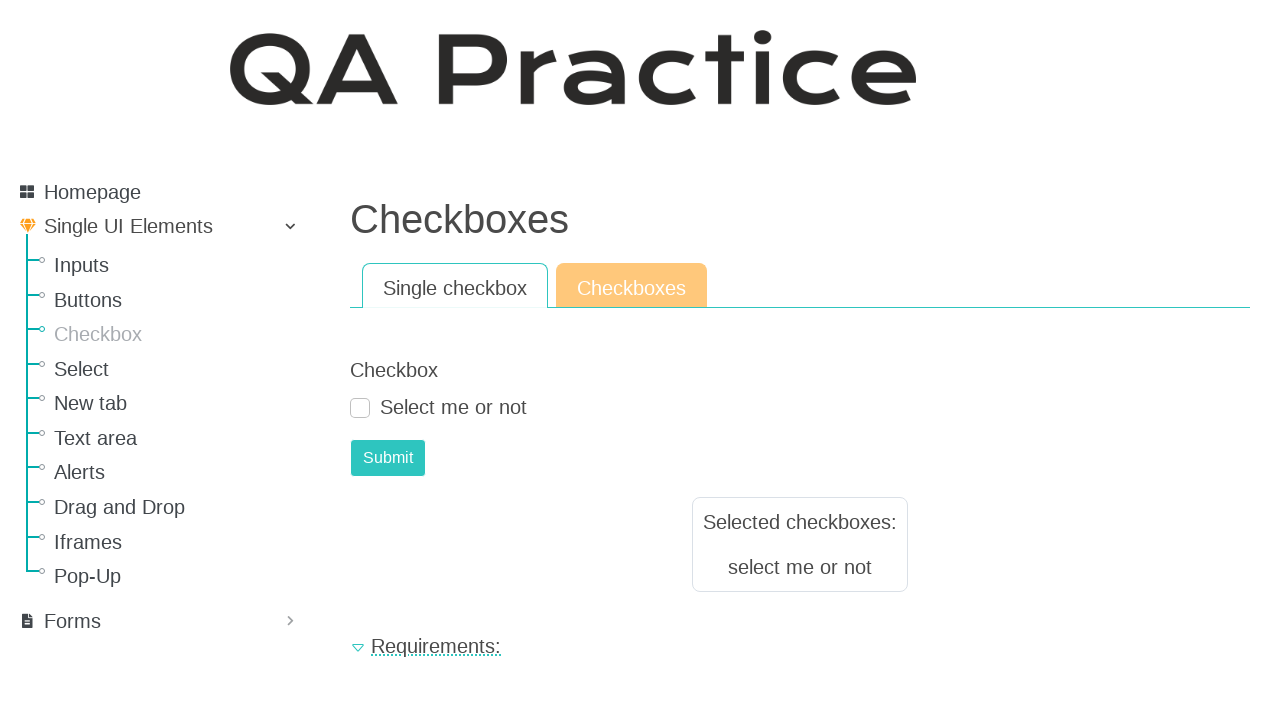

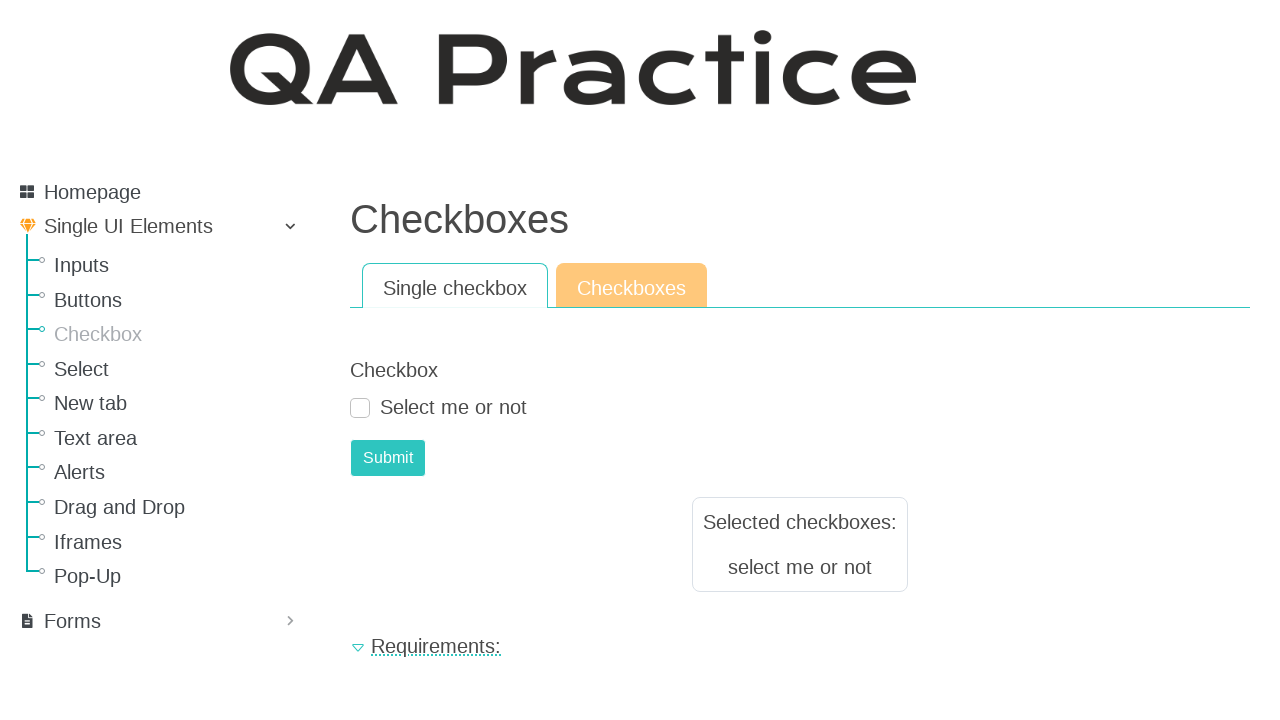